Tests opening a link in a new tab by navigating to the Links page and clicking a link that opens in a new window.

Starting URL: https://demoqa.com/

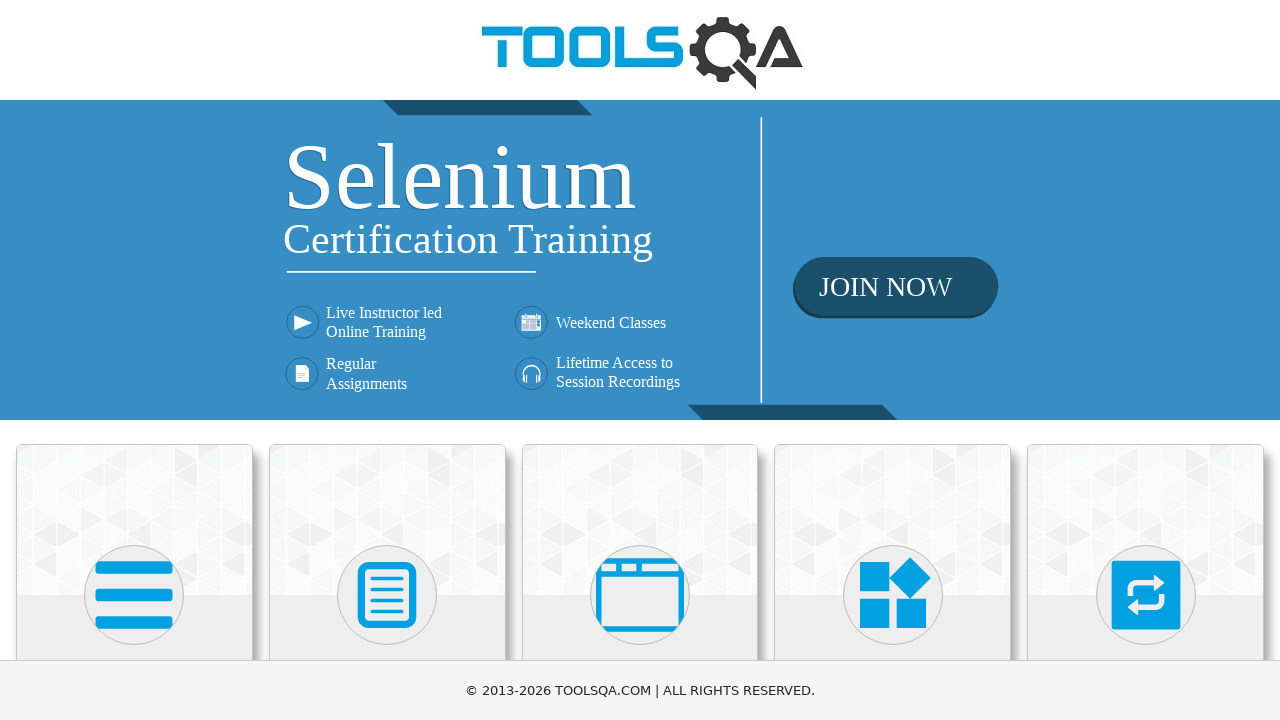

Clicked Elements section on home page at (134, 360) on (//h5)[1]
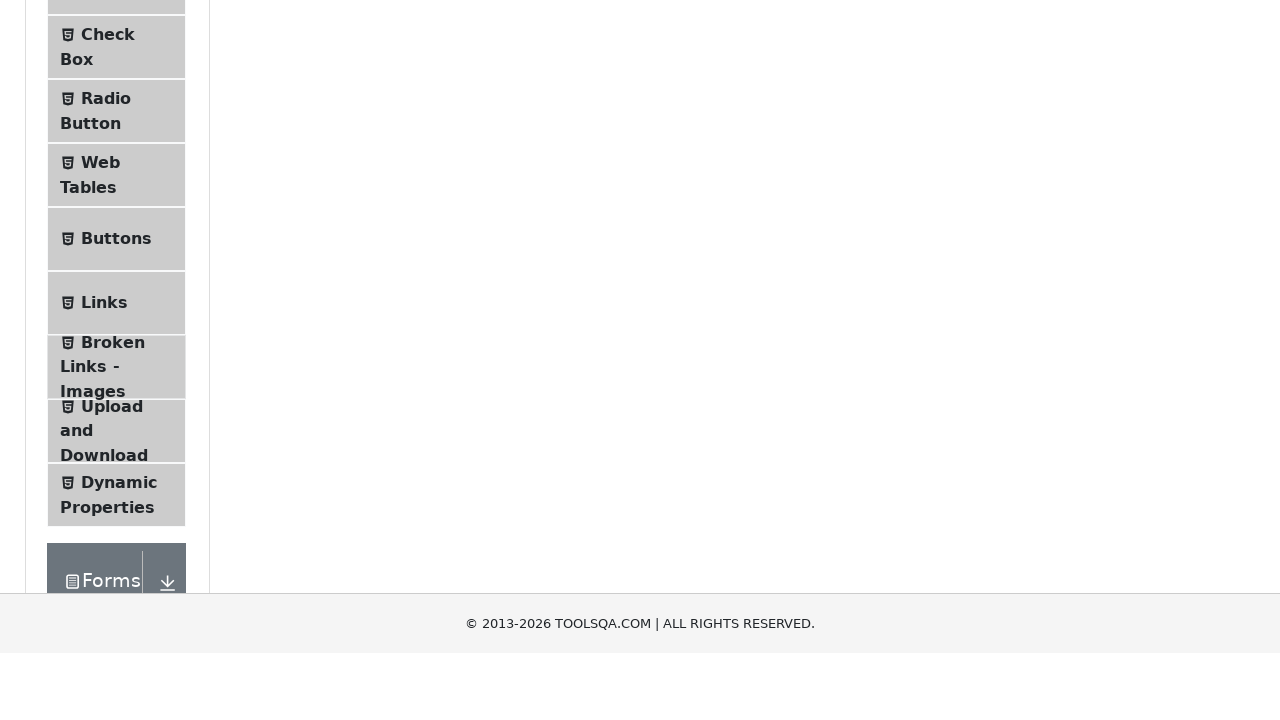

Clicked Links menu item to navigate to Links page at (116, 581) on (//li[@id='item-5'])[1]
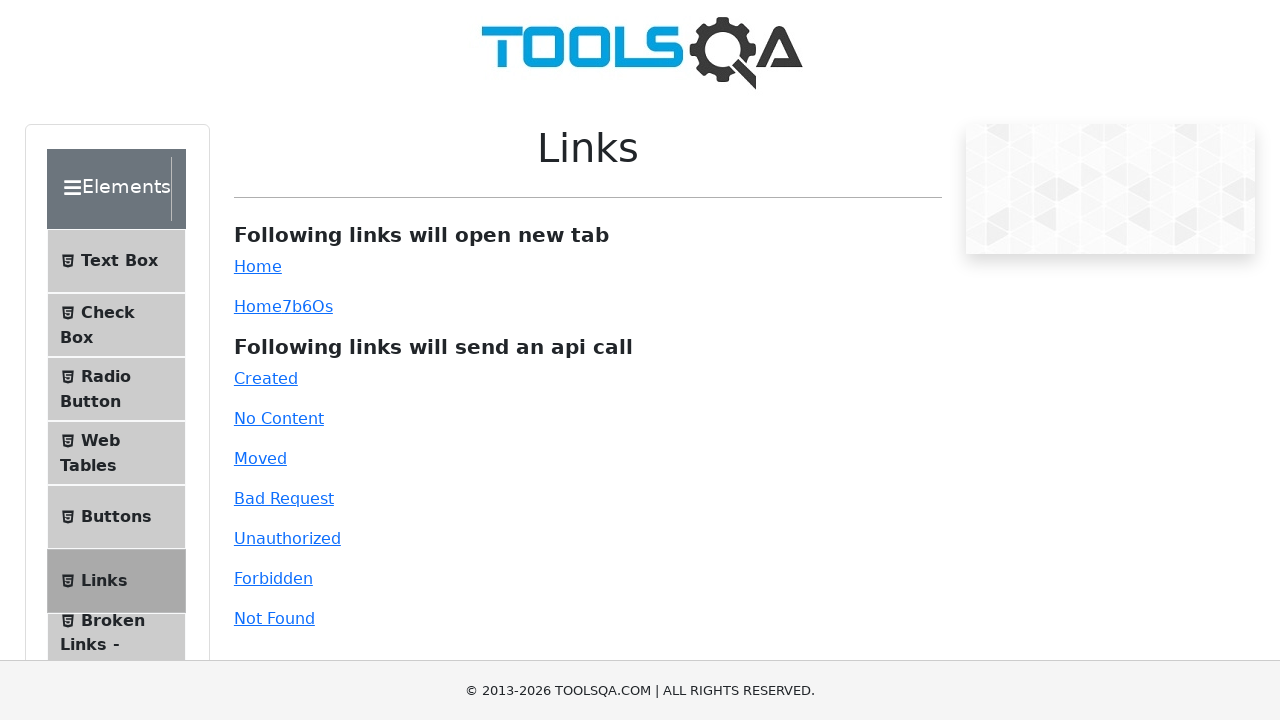

Clicked simple link that opens in new tab at (258, 266) on #simpleLink
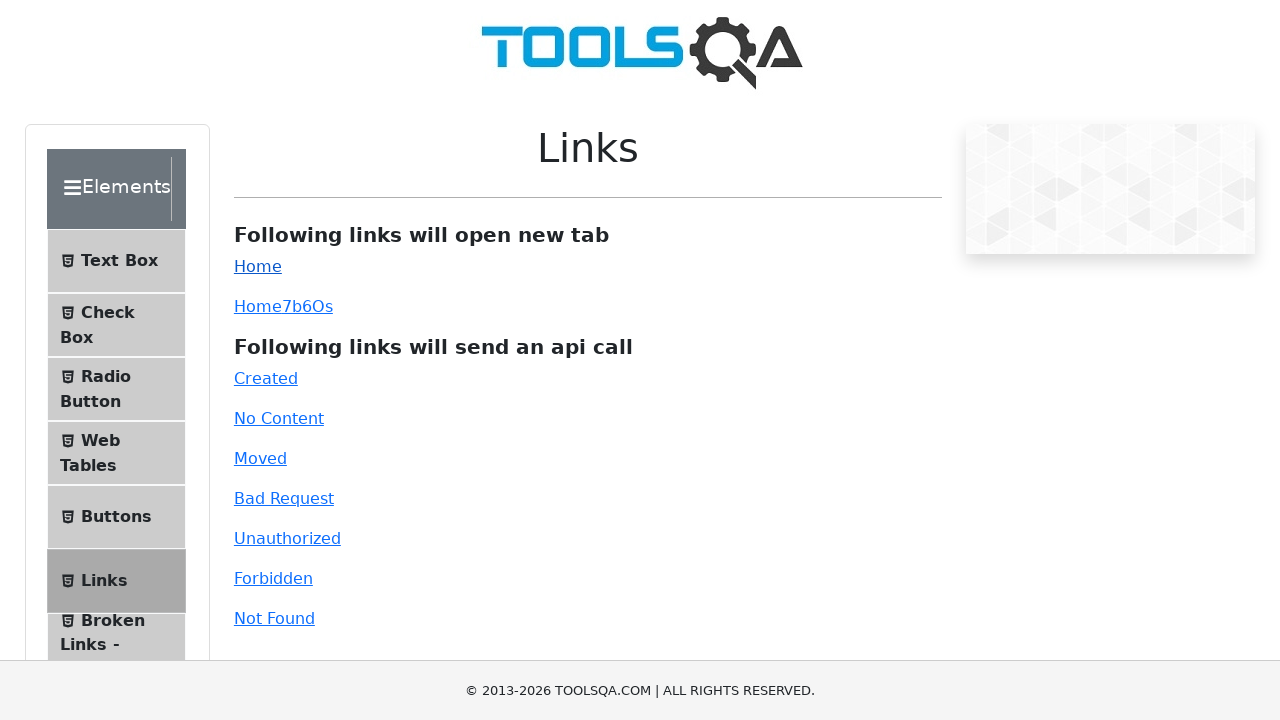

New tab loaded successfully
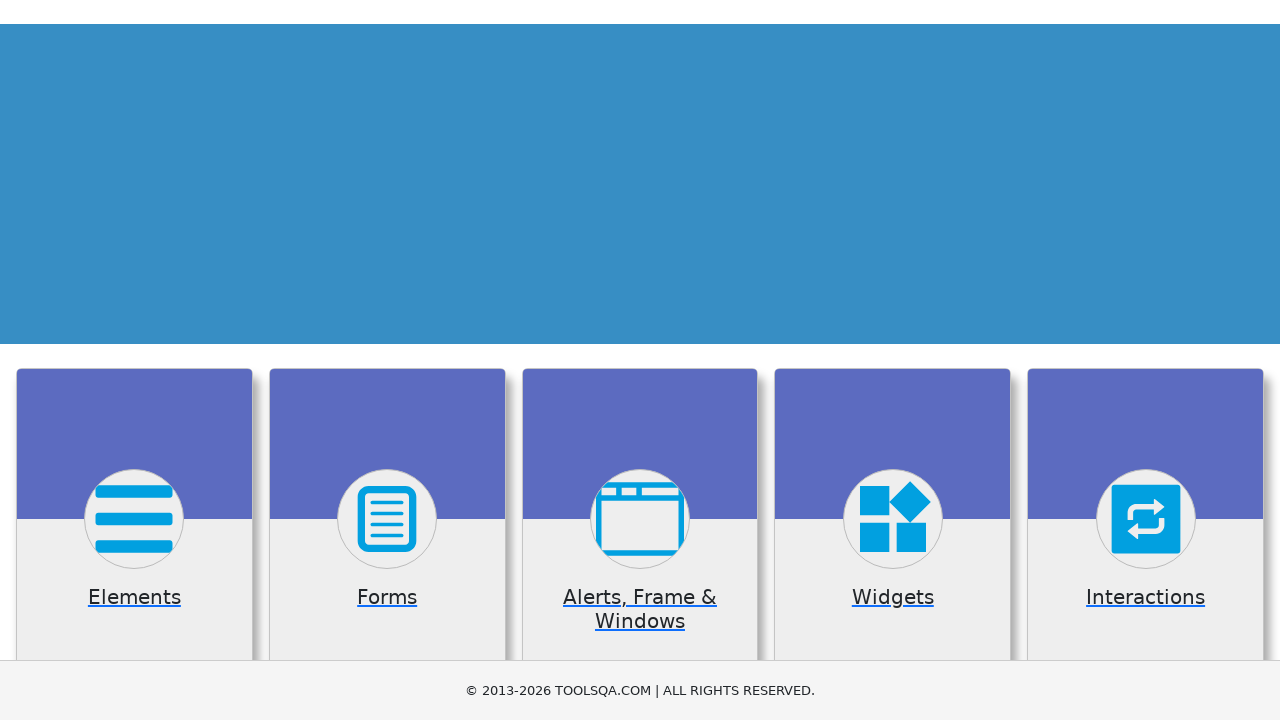

Clicked Elements section in new tab at (134, 360) on (//h5)[1]
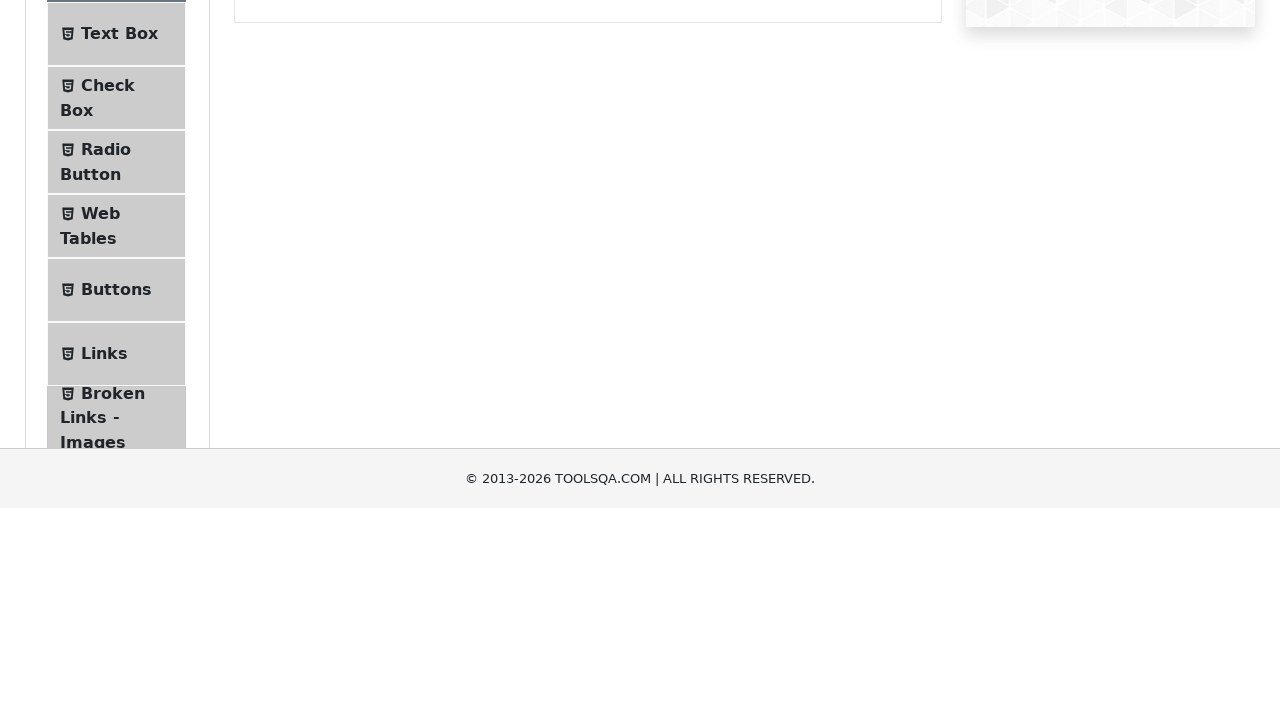

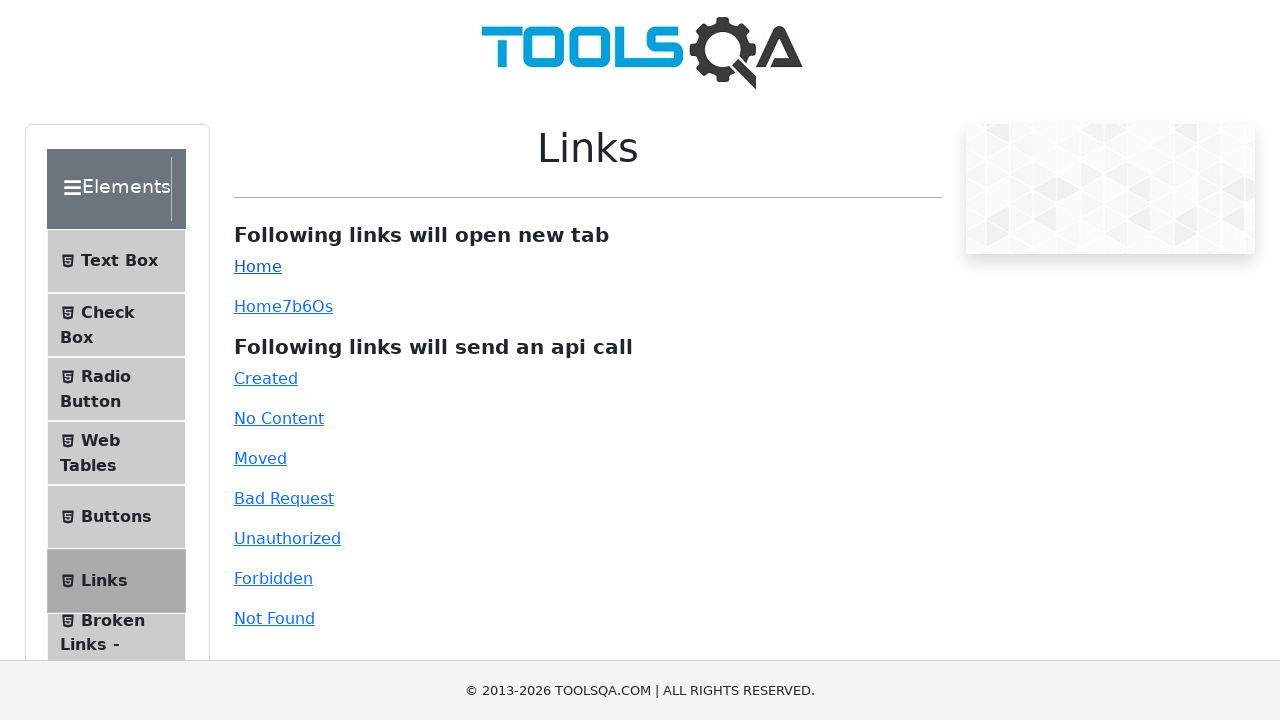